Tests window handling functionality by navigating to the windows example page, clicking to open a new window, and switching between multiple browser windows

Starting URL: https://the-internet.herokuapp.com/

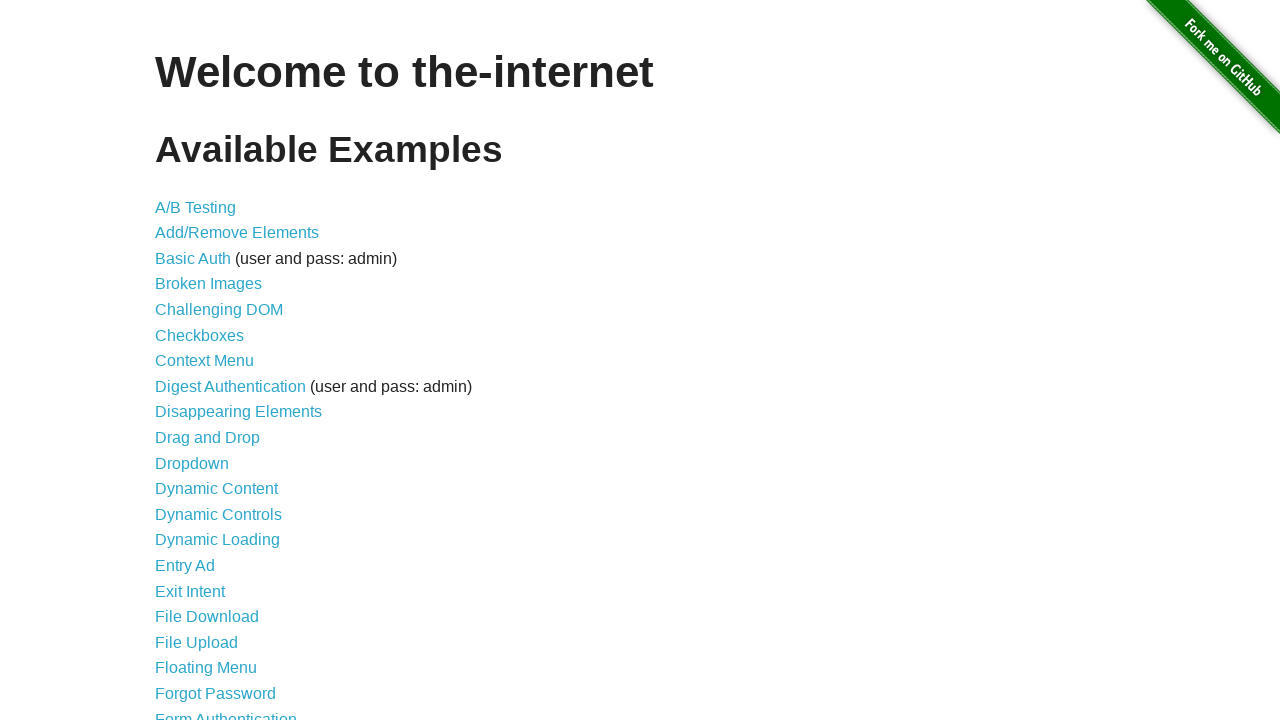

Clicked on the Windows link to navigate to windows example page at (218, 369) on a[href='/windows']
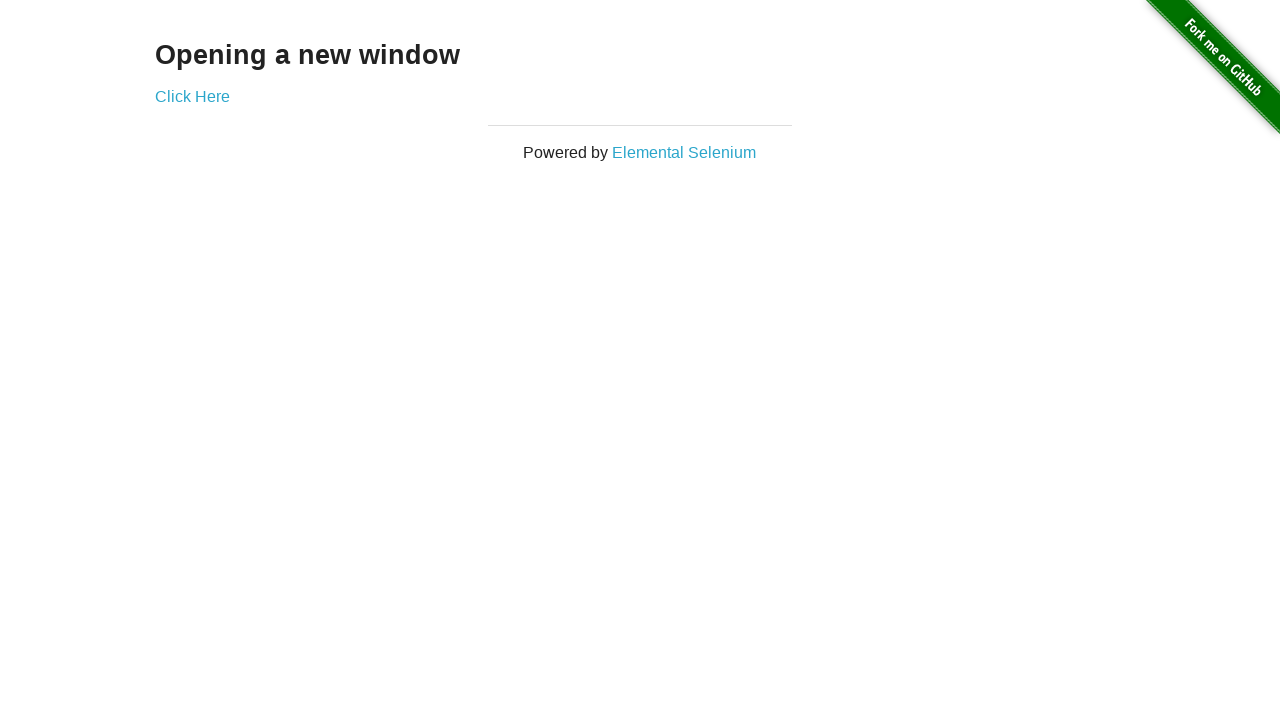

Clicked 'Click Here' button to open a new window at (192, 96) on text=Click Here
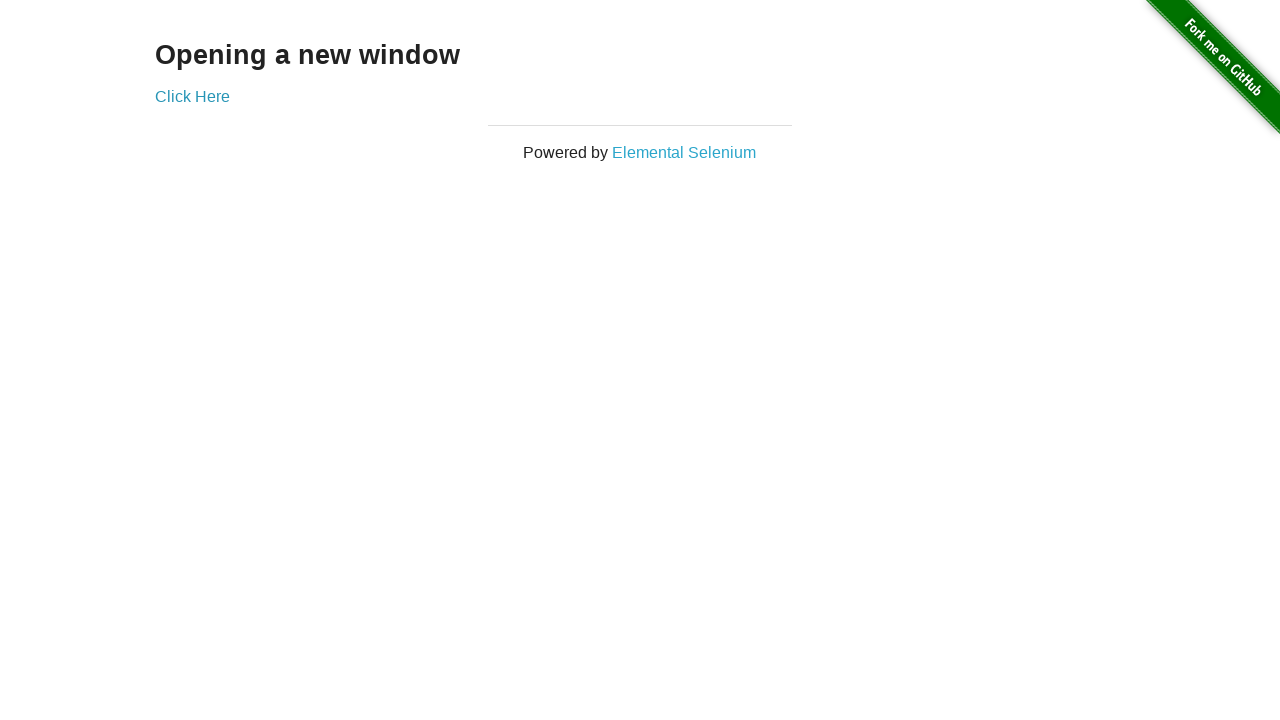

Captured reference to newly opened window/page
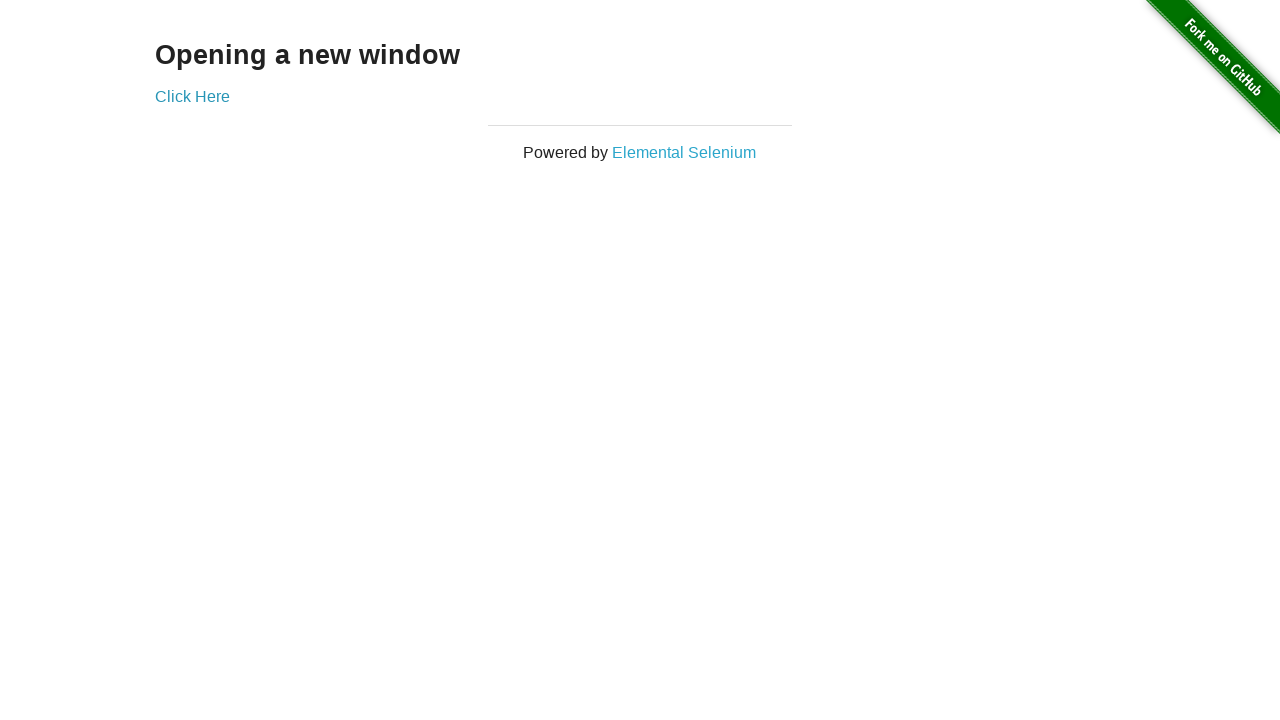

New page loaded successfully
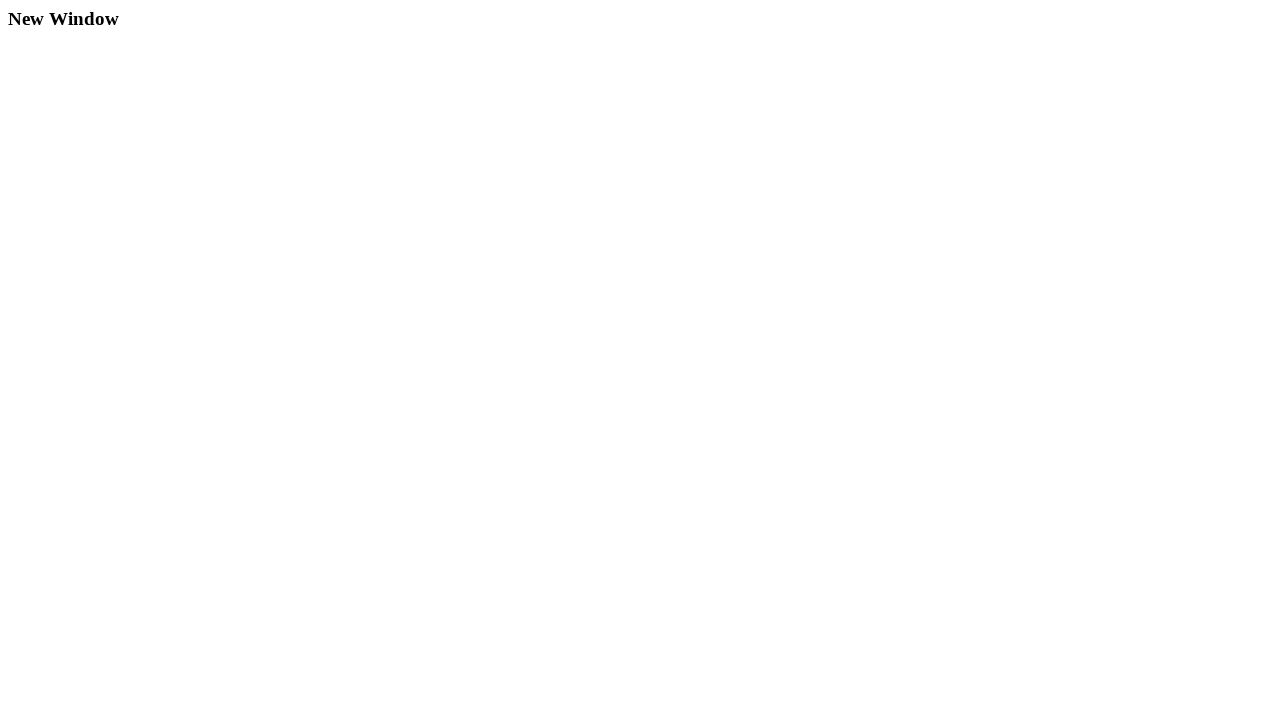

Verified h3 element exists on new window
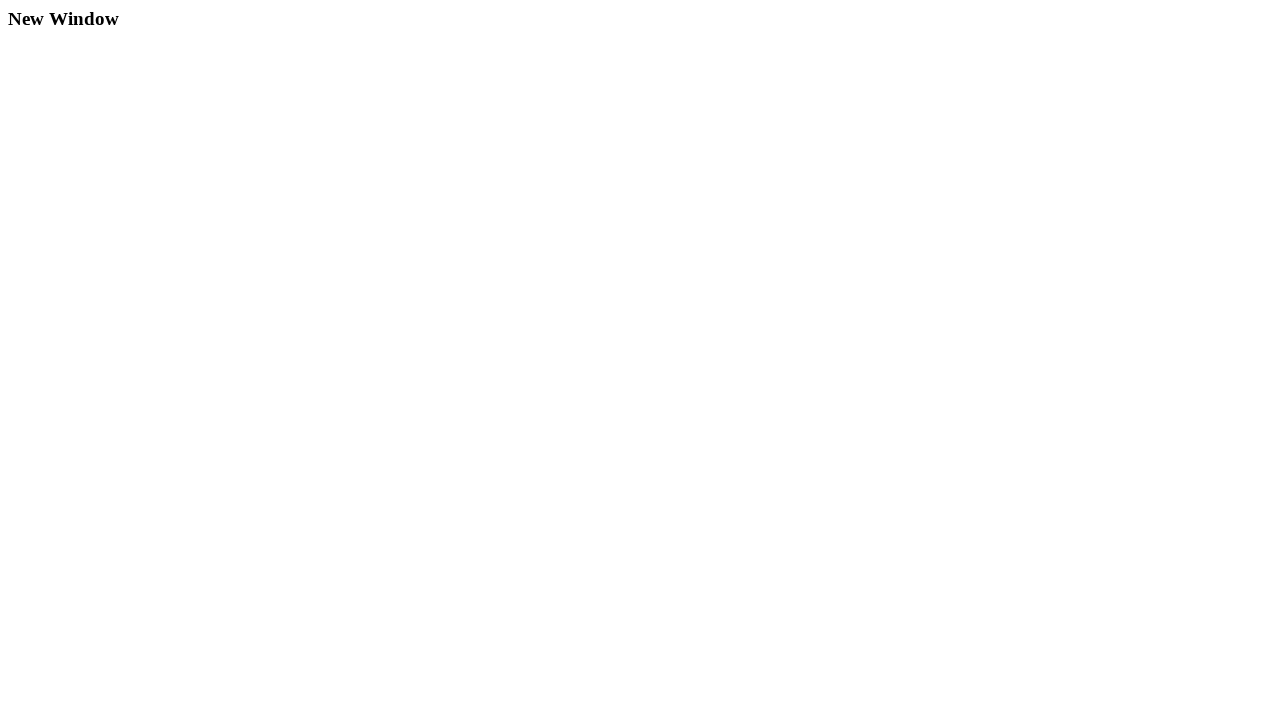

Switched back to original window
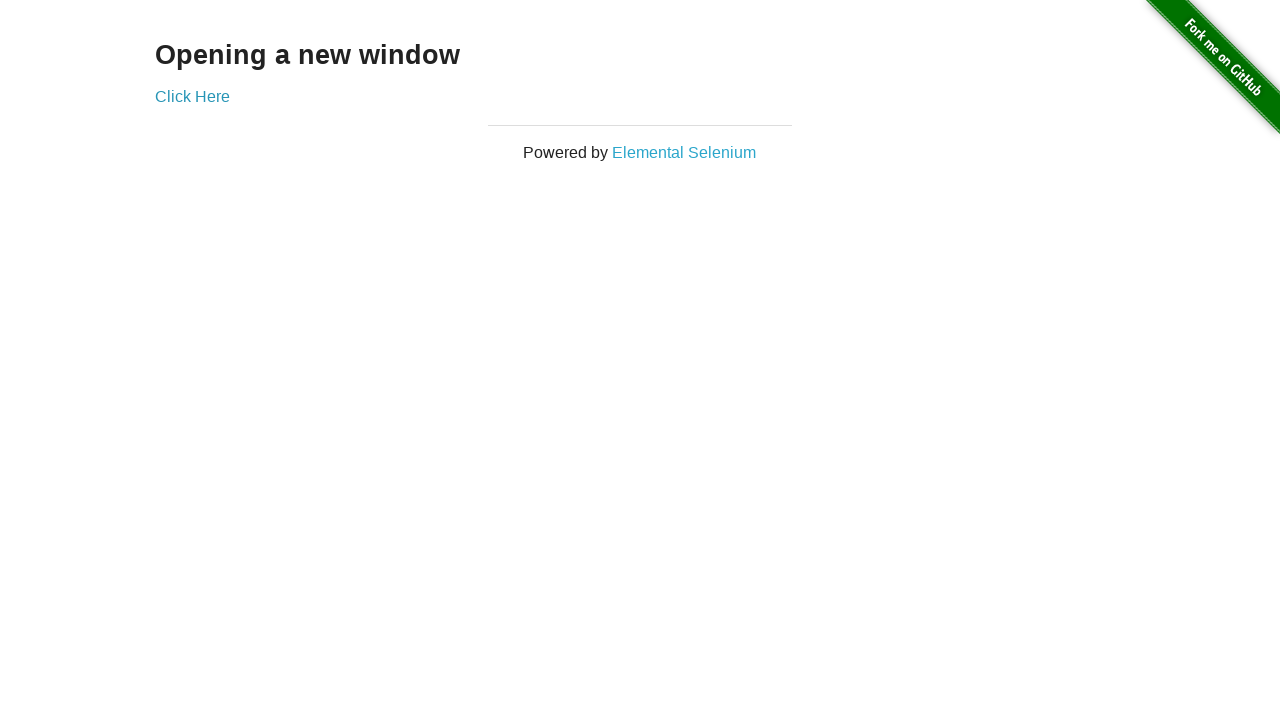

Verified h3 element exists in example div on original page
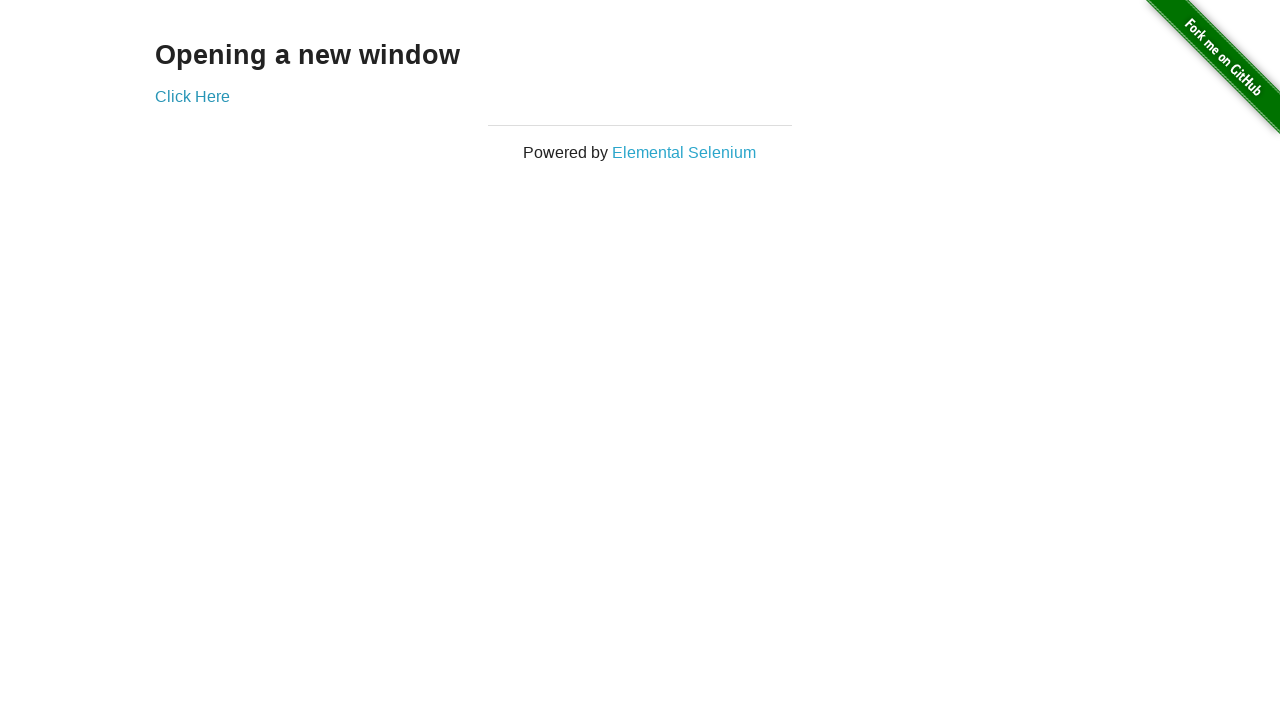

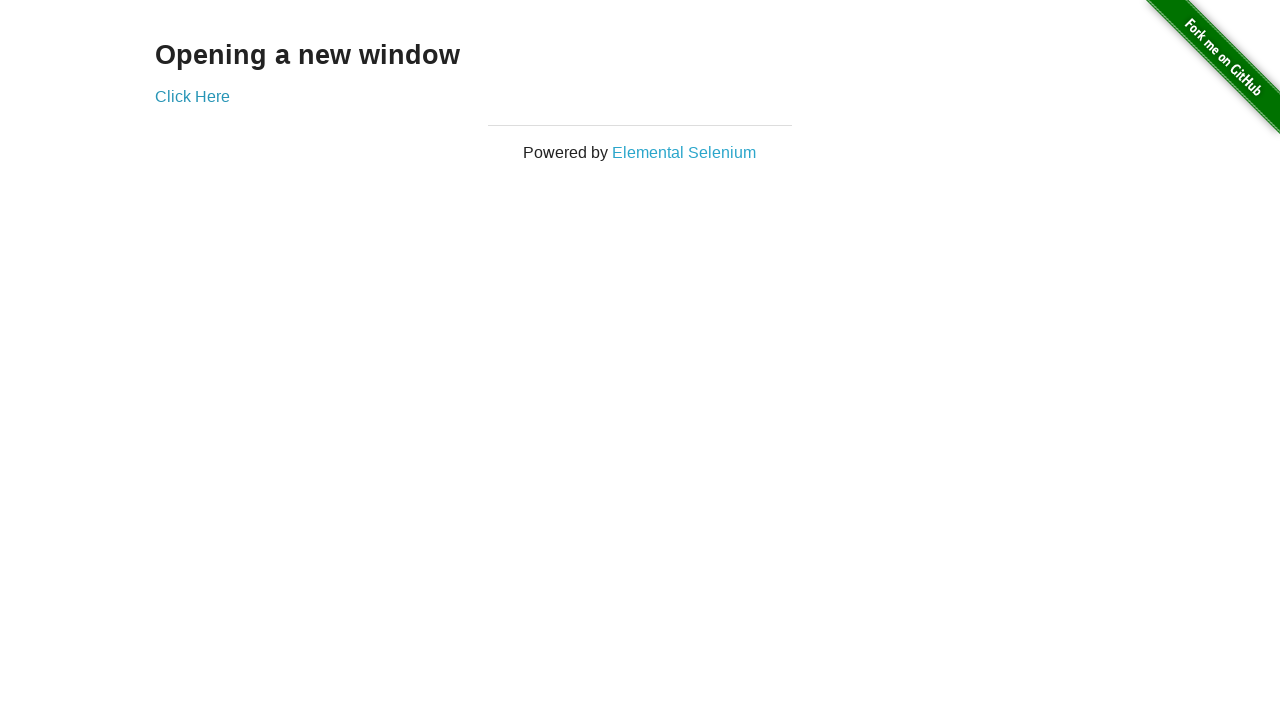